Tests clicking on a button element and verifying its state changes

Starting URL: http://www.uitestingplayground.com/click

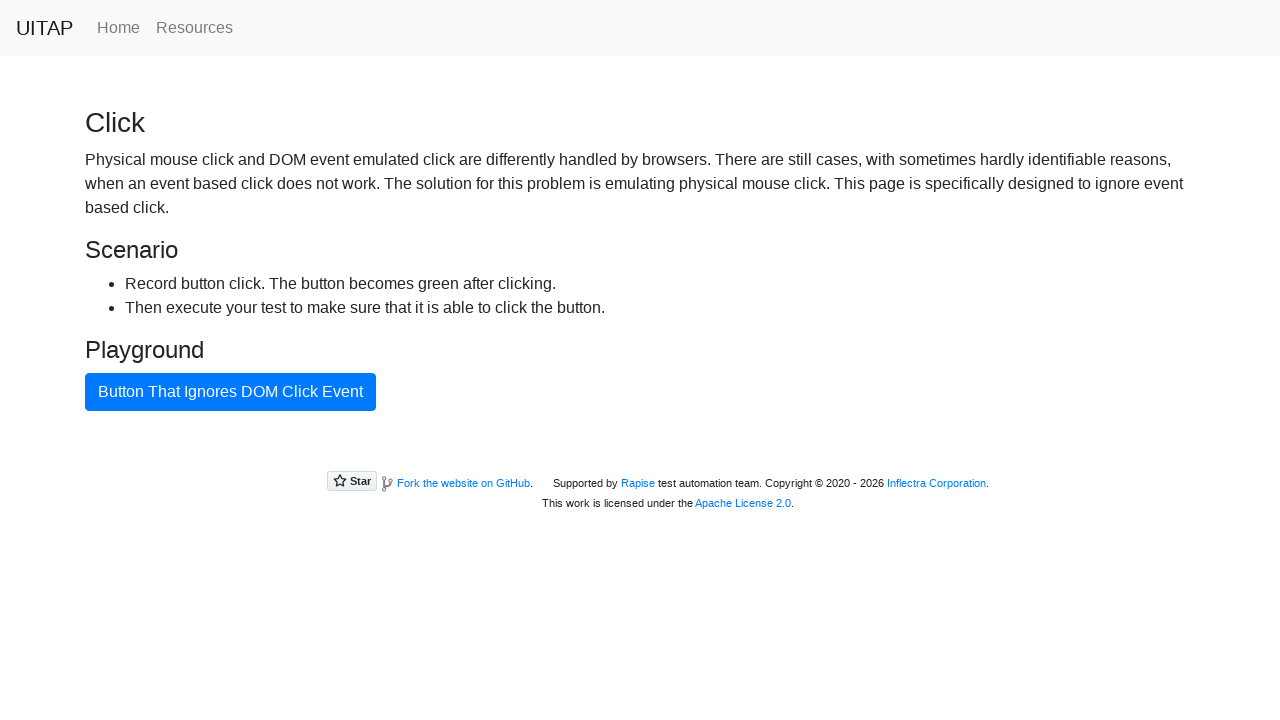

Navigated to click test playground
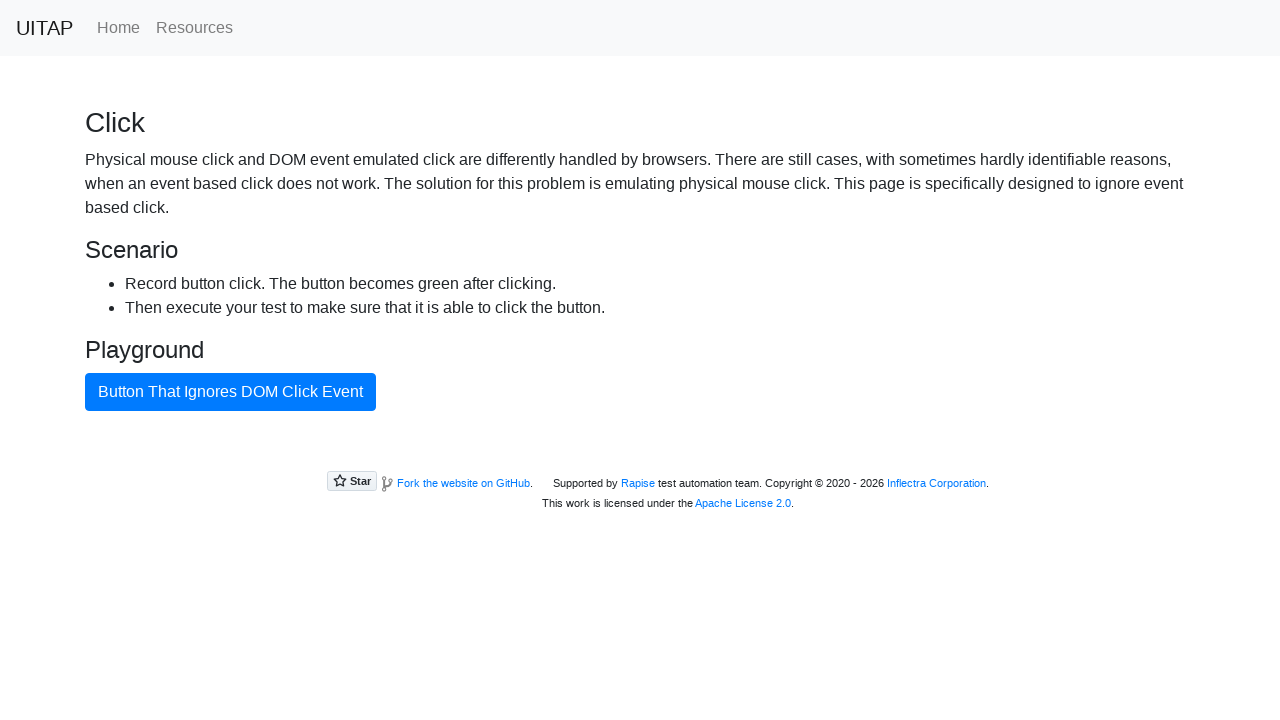

Clicked the bad button element at (230, 392) on #badButton
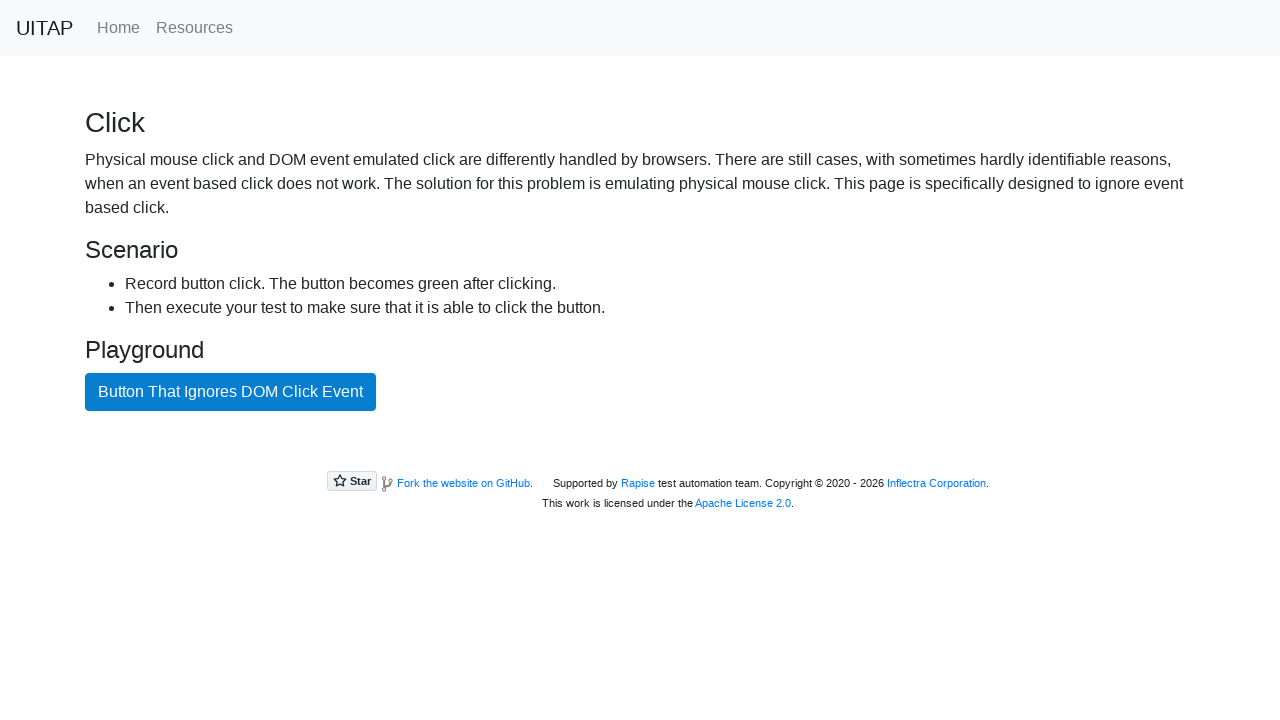

Verified button state changed to success
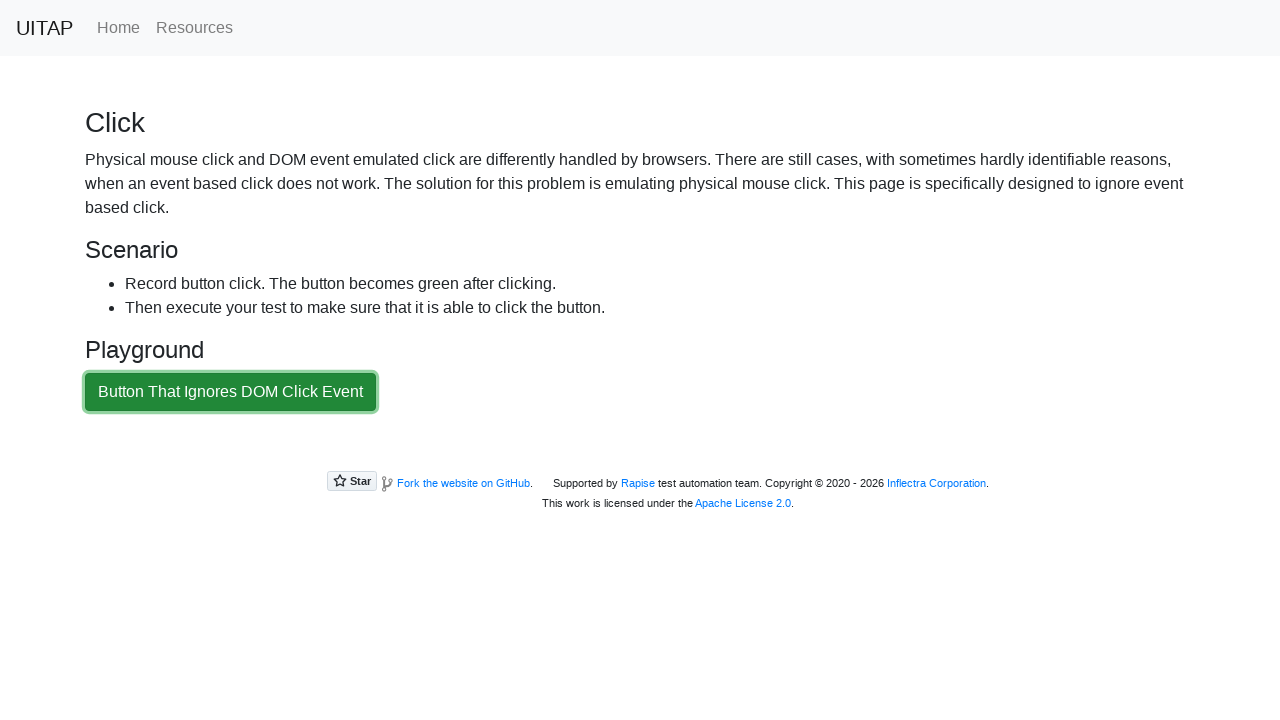

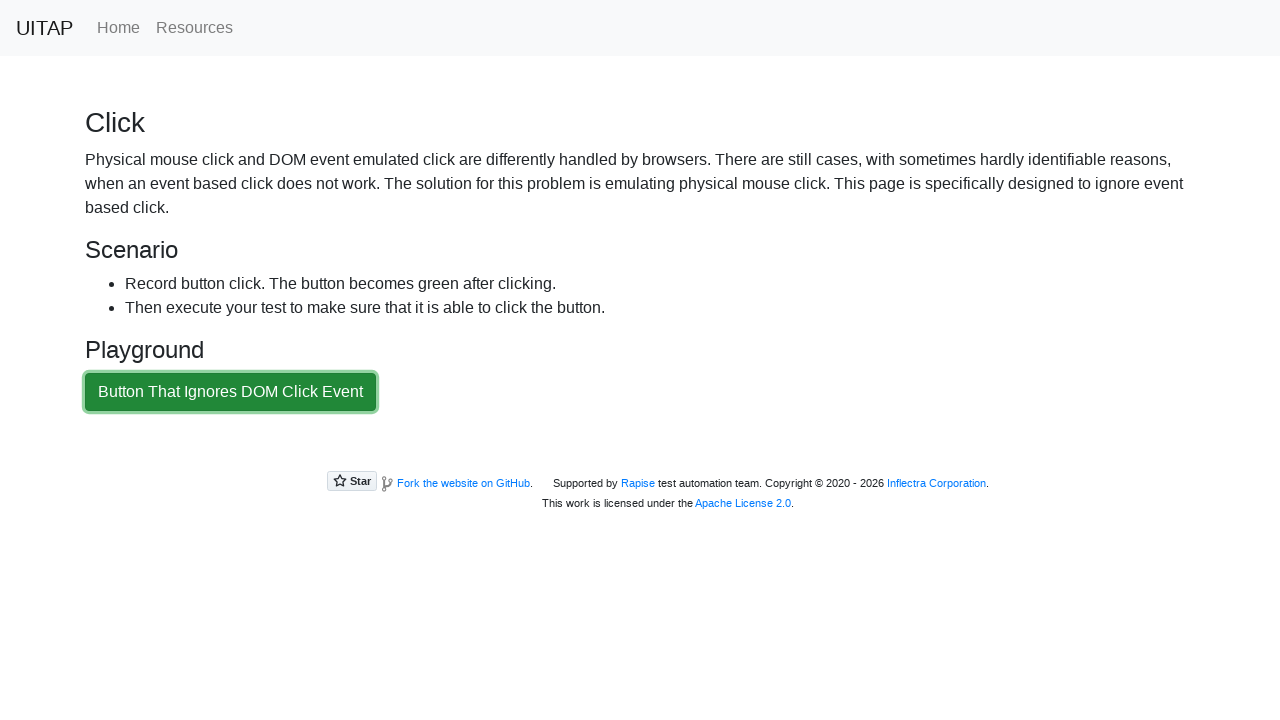